Demonstrates browser navigation commands by navigating to two websites, then using back, forward, and refresh navigation actions

Starting URL: https://demo.nopcommerce.com/

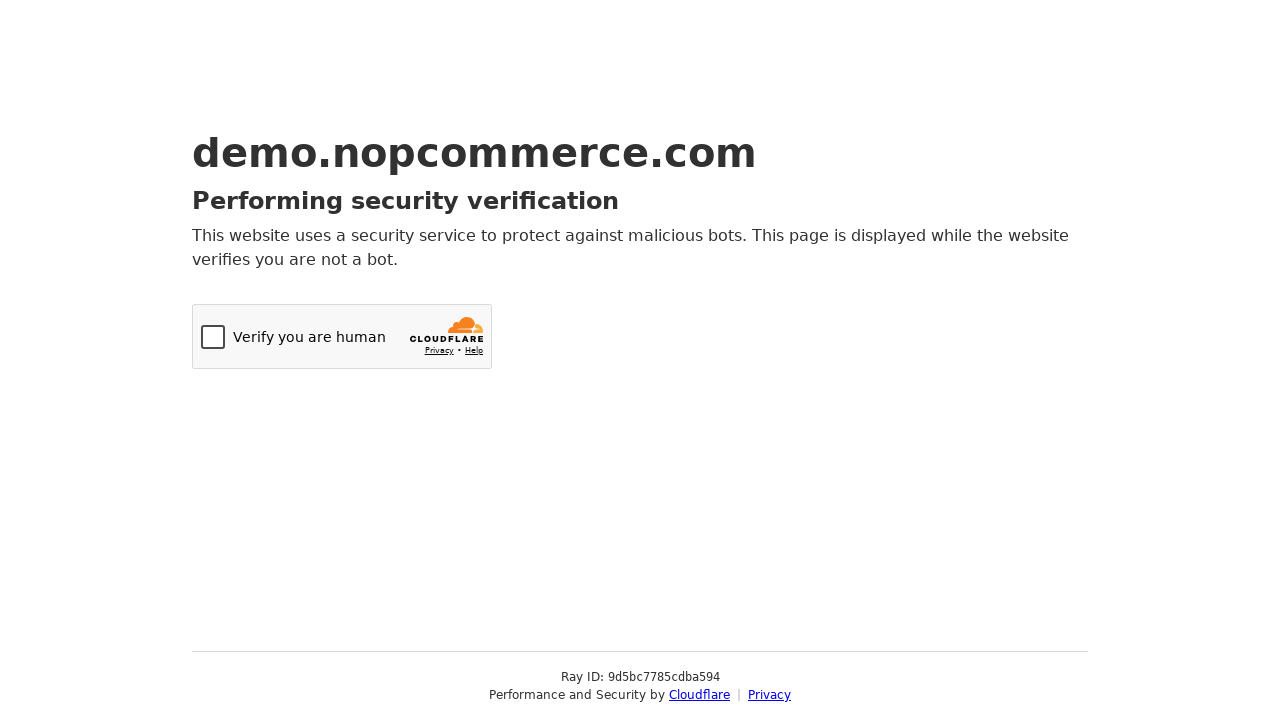

Navigated to starting URL https://demo.nopcommerce.com/
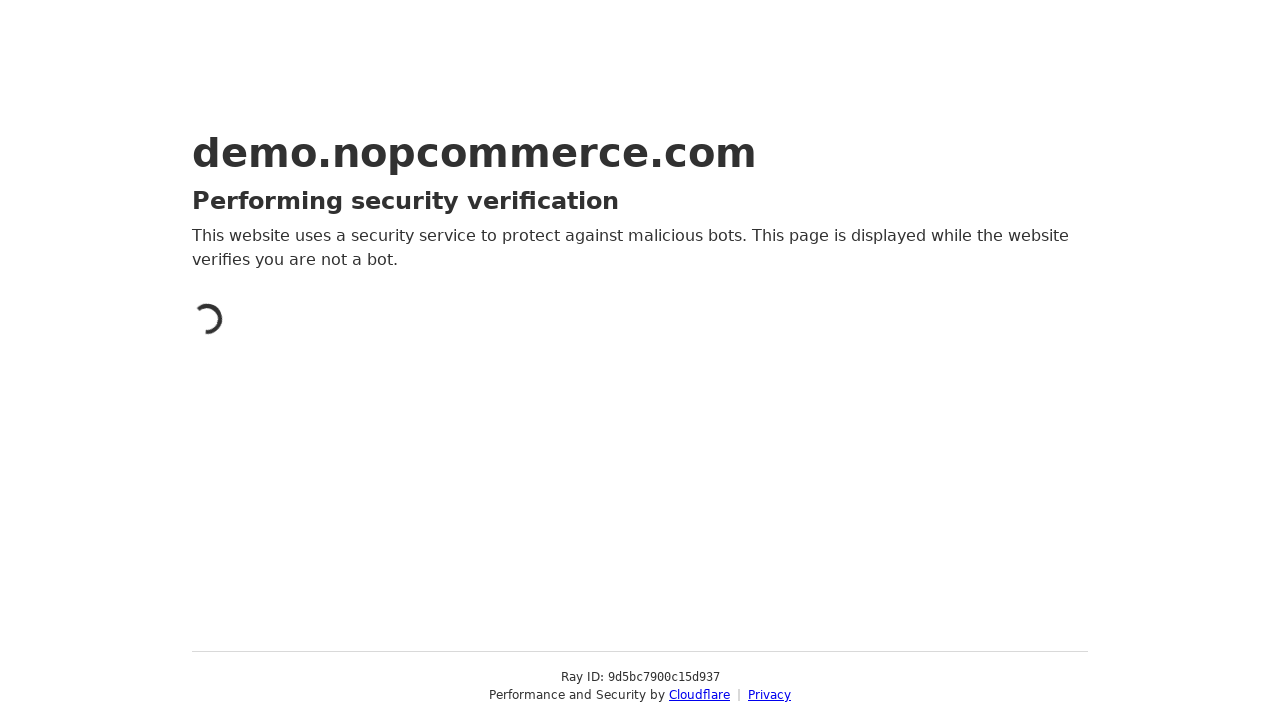

Navigated to second website https://opensource-demo.orangehrmlive.com/web/index.php/auth/login
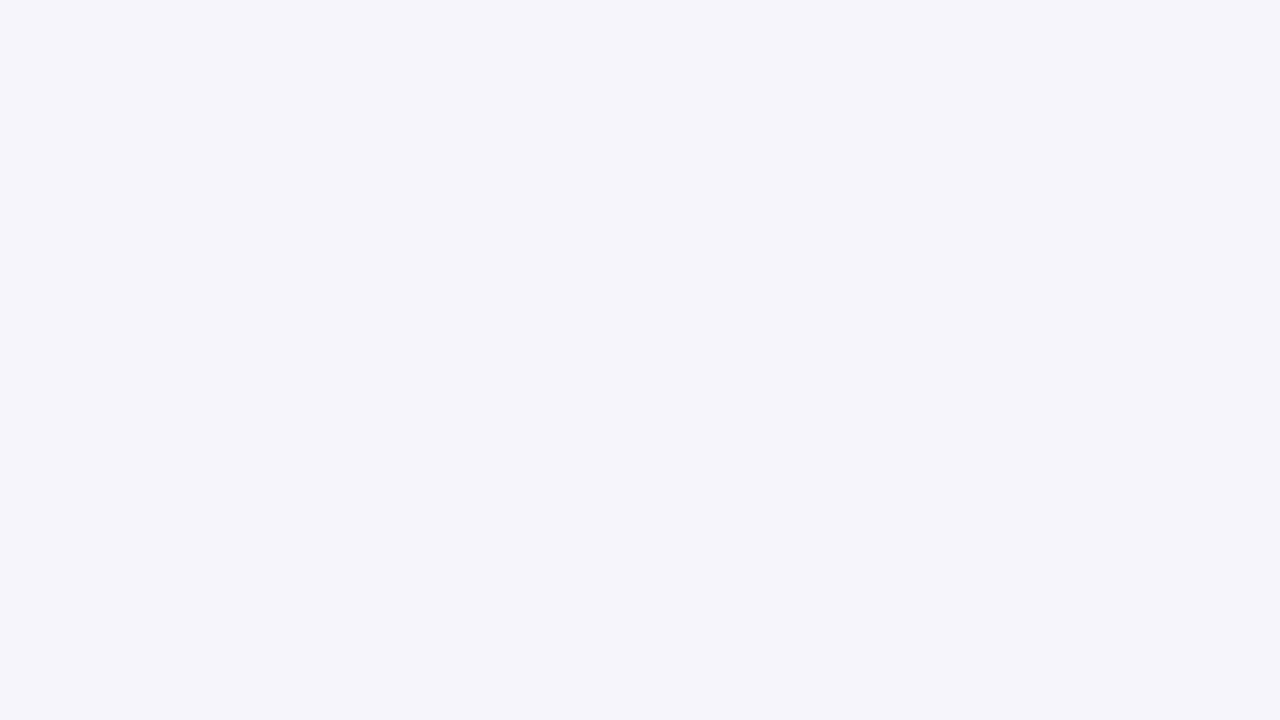

Navigated back to previous page in browser history
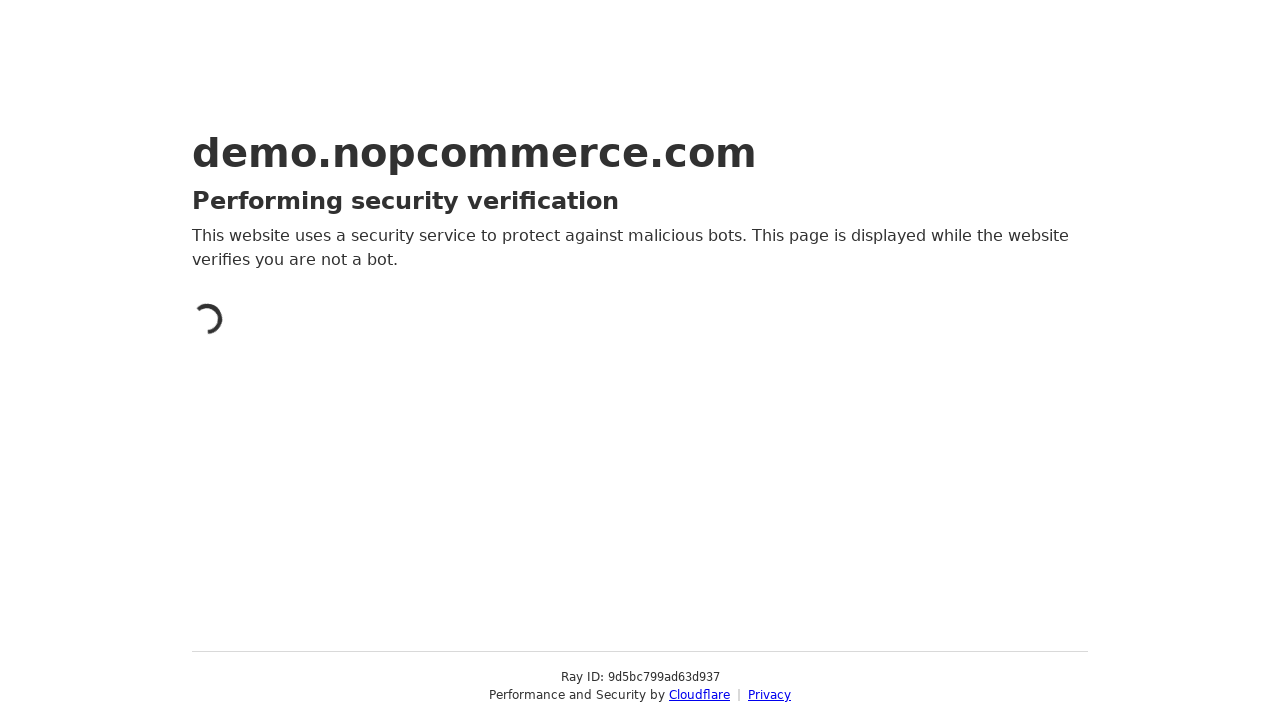

Navigated forward to next page in browser history
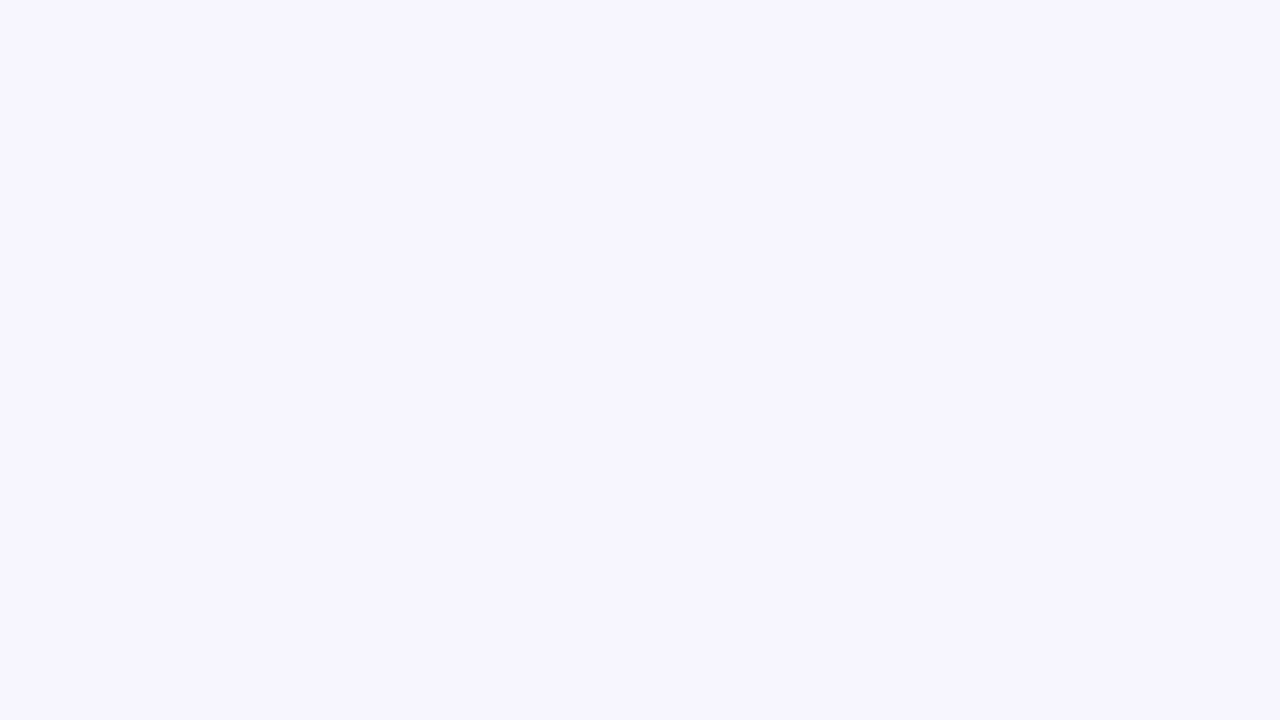

Refreshed the current page to reload its content
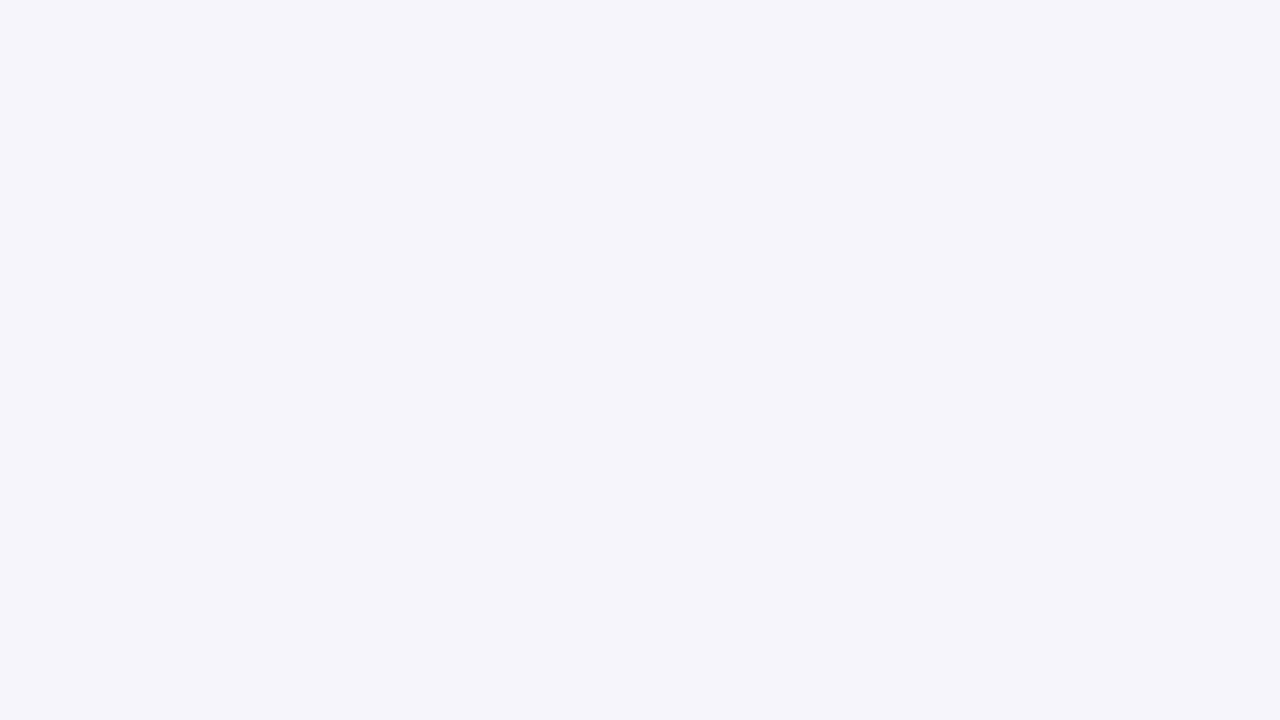

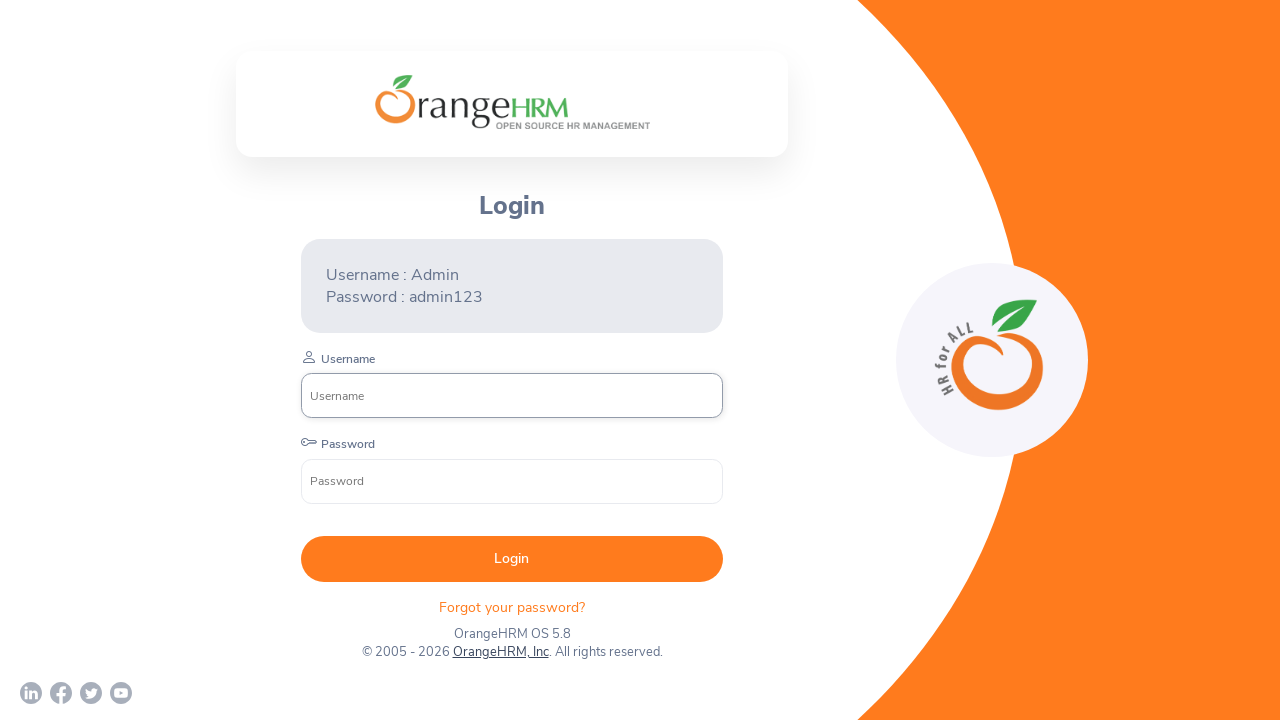